Verifies that the "Войти со своим паролем" (Login with your password) button is present on the login form

Starting URL: https://lk.rt.ru/

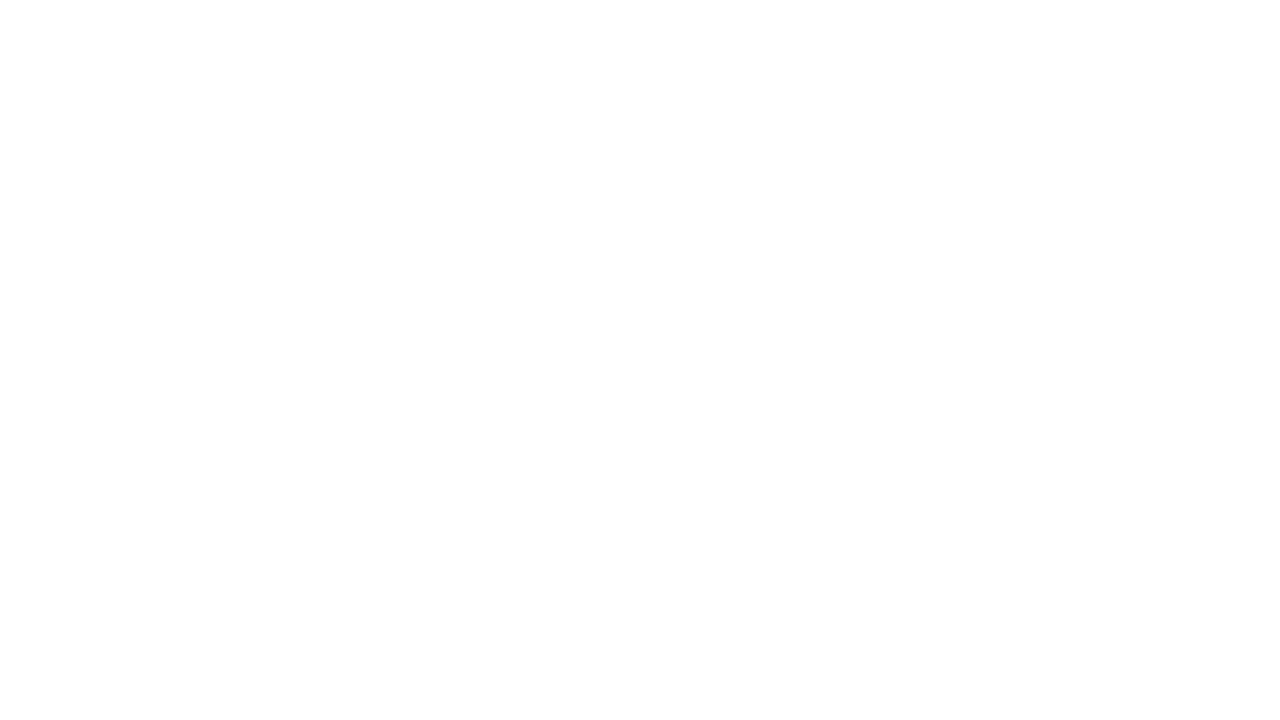

Waited for 'Войти со своим паролем' button to load (selector #standard_auth_btn)
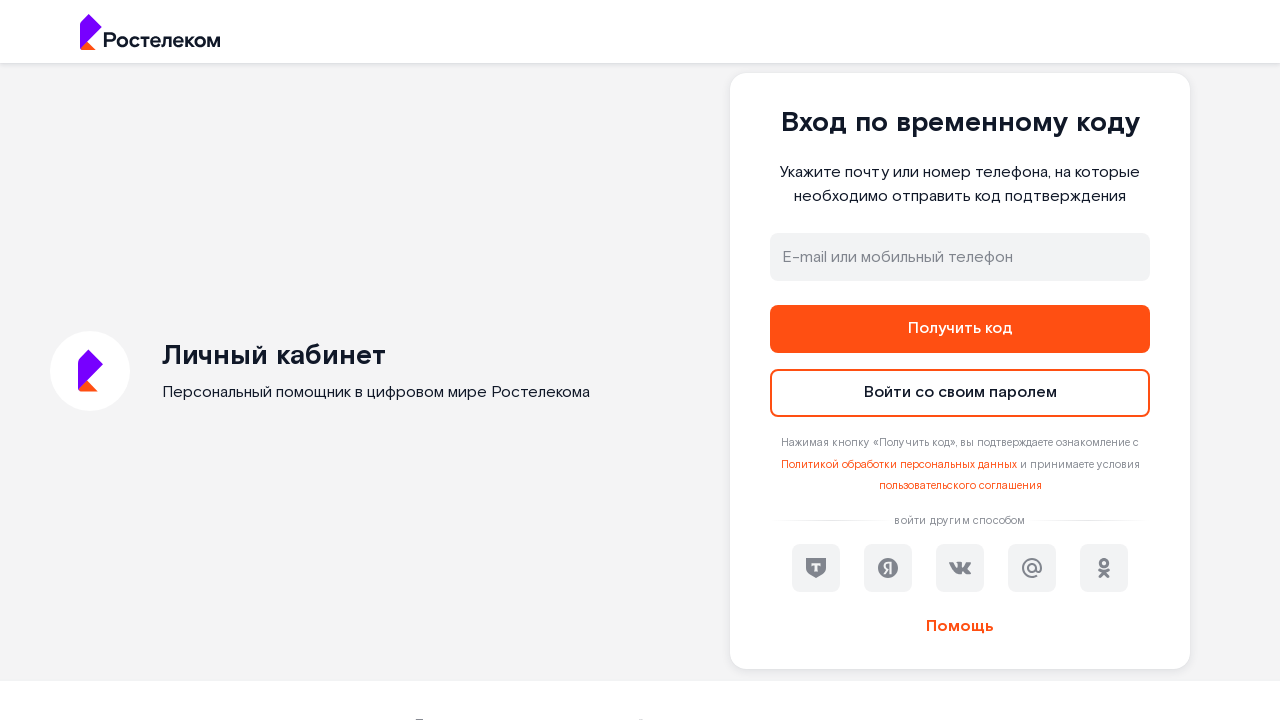

Located the 'Войти со своим паролем' button element
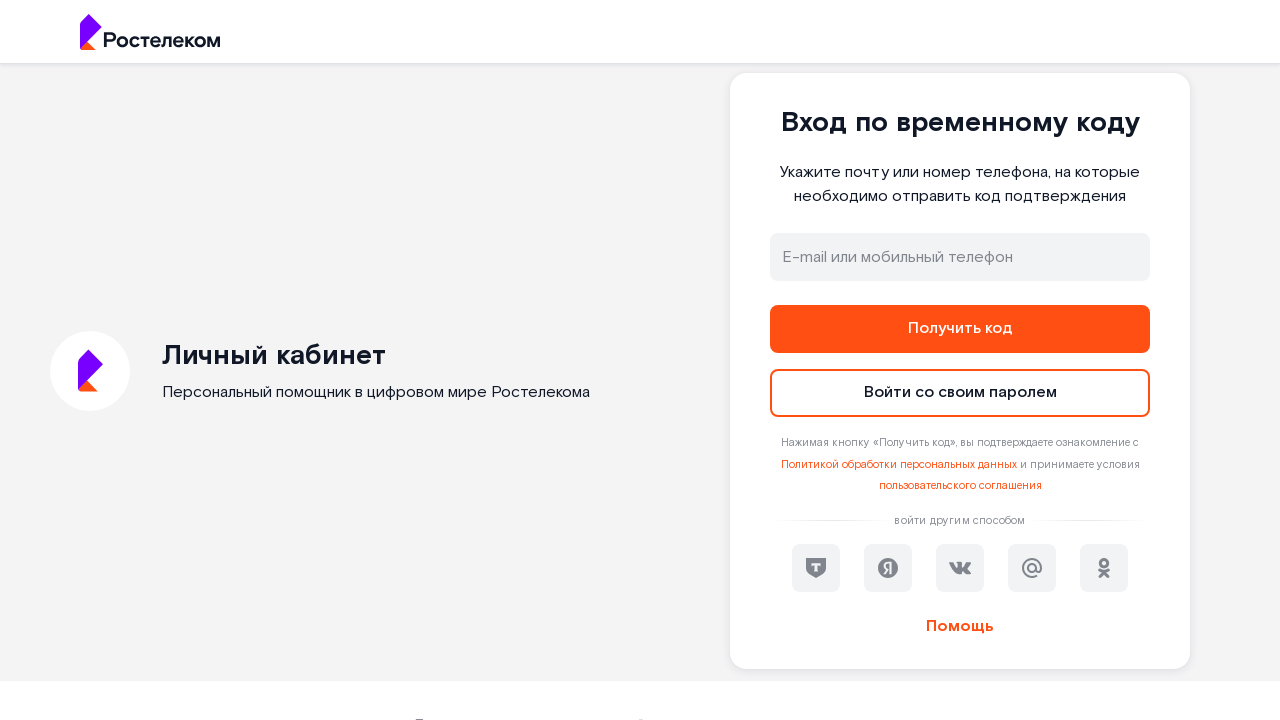

Verified the 'Войти со своим паролем' button is visible
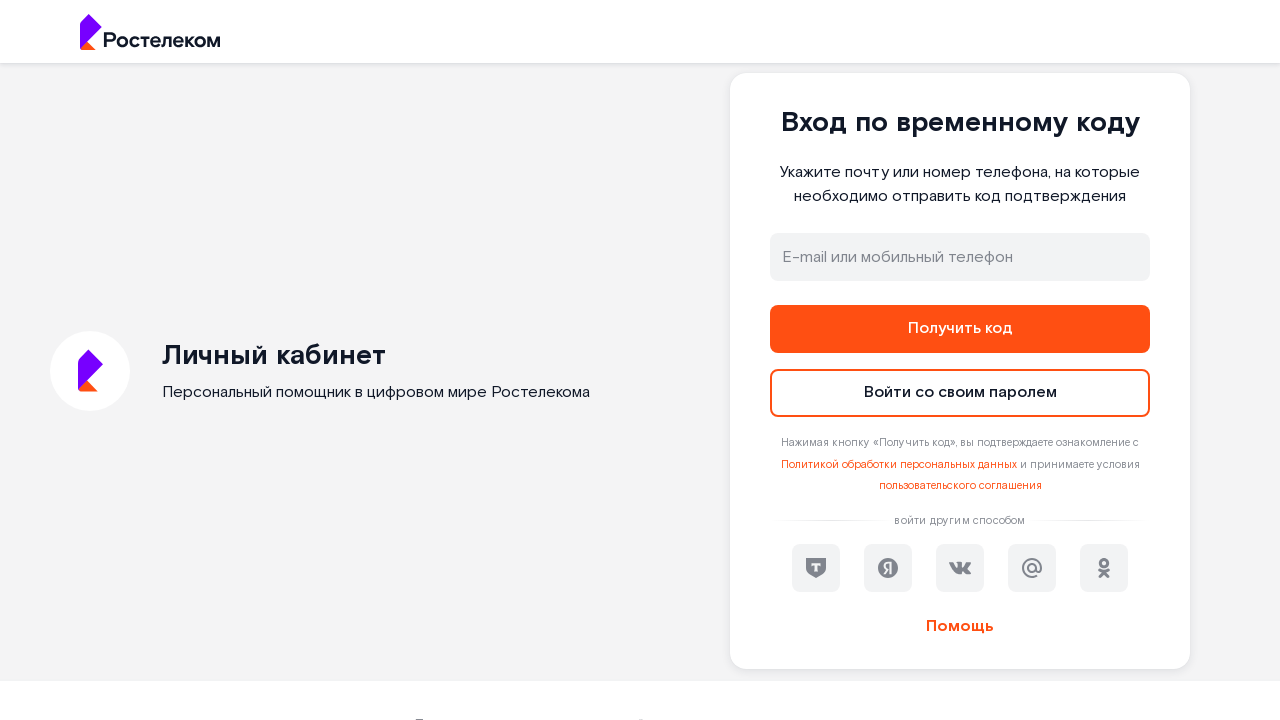

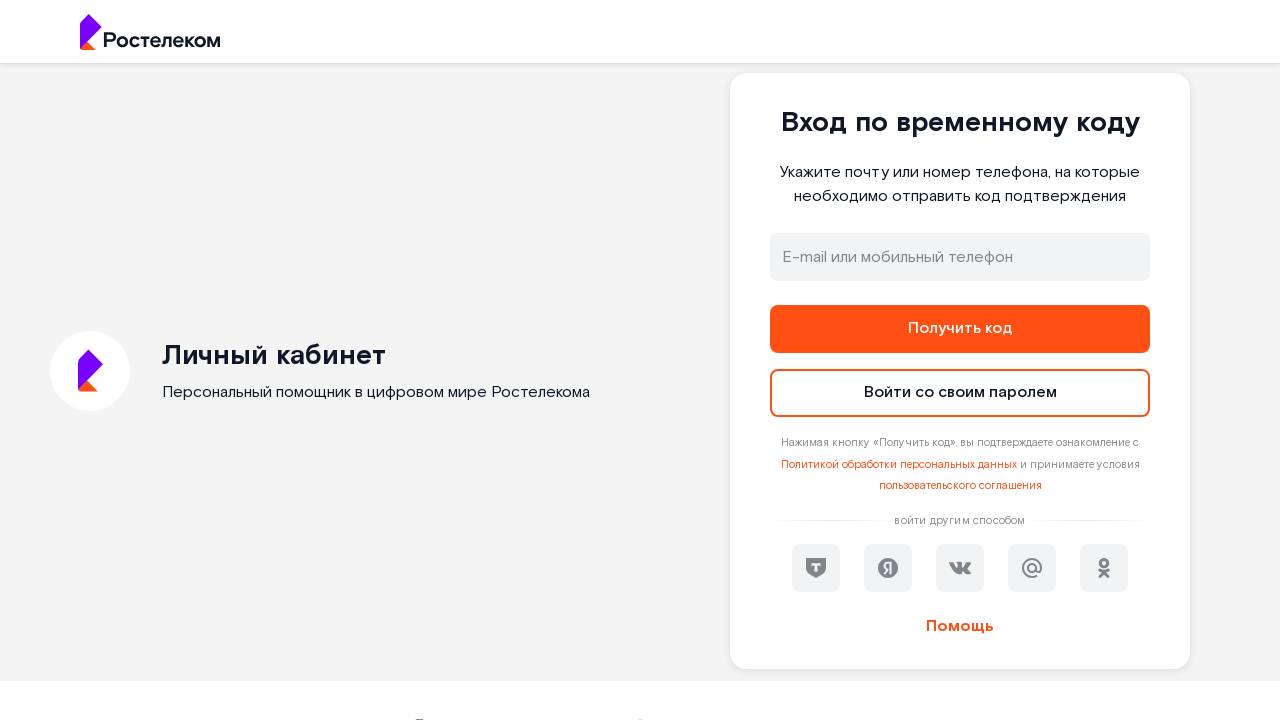